Tests handling of a JavaScript prompt dialog by triggering a prompt, providing input text, and verifying the returned value matches the input.

Starting URL: https://selectorshub.com/xpath-practice-page/

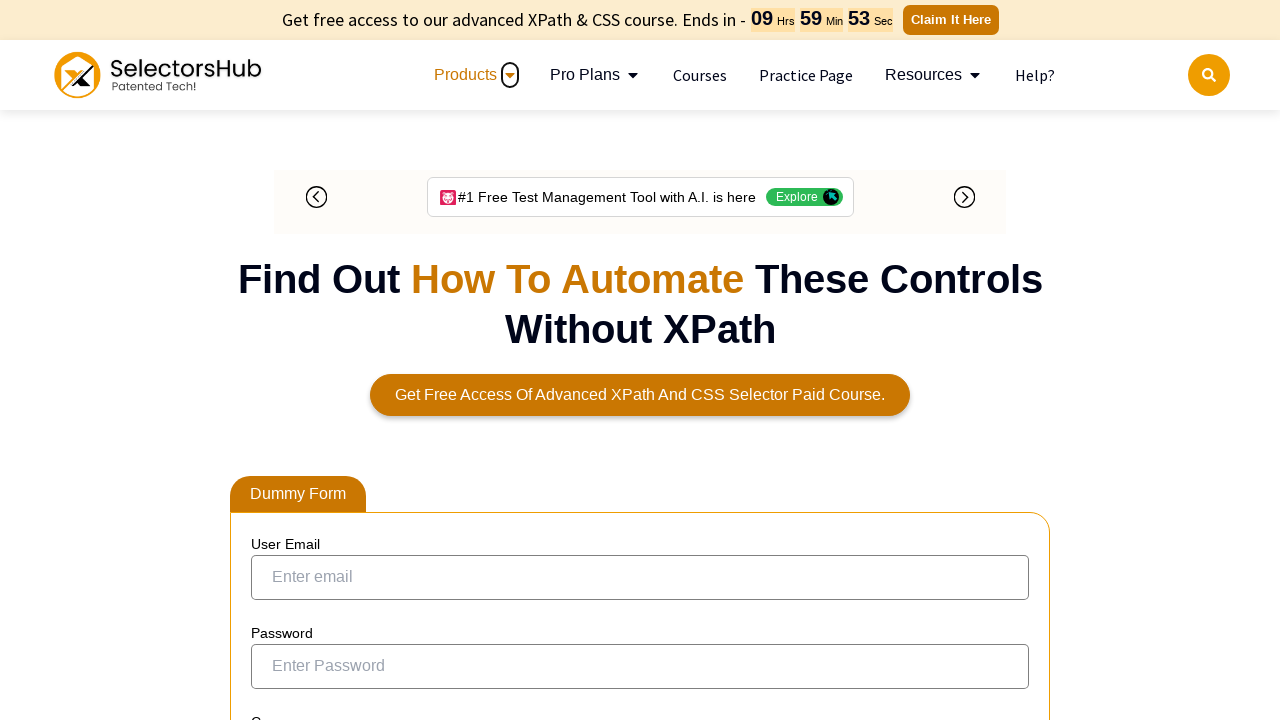

Set up dialog handler to accept prompt with value 'Tom Riddle!'
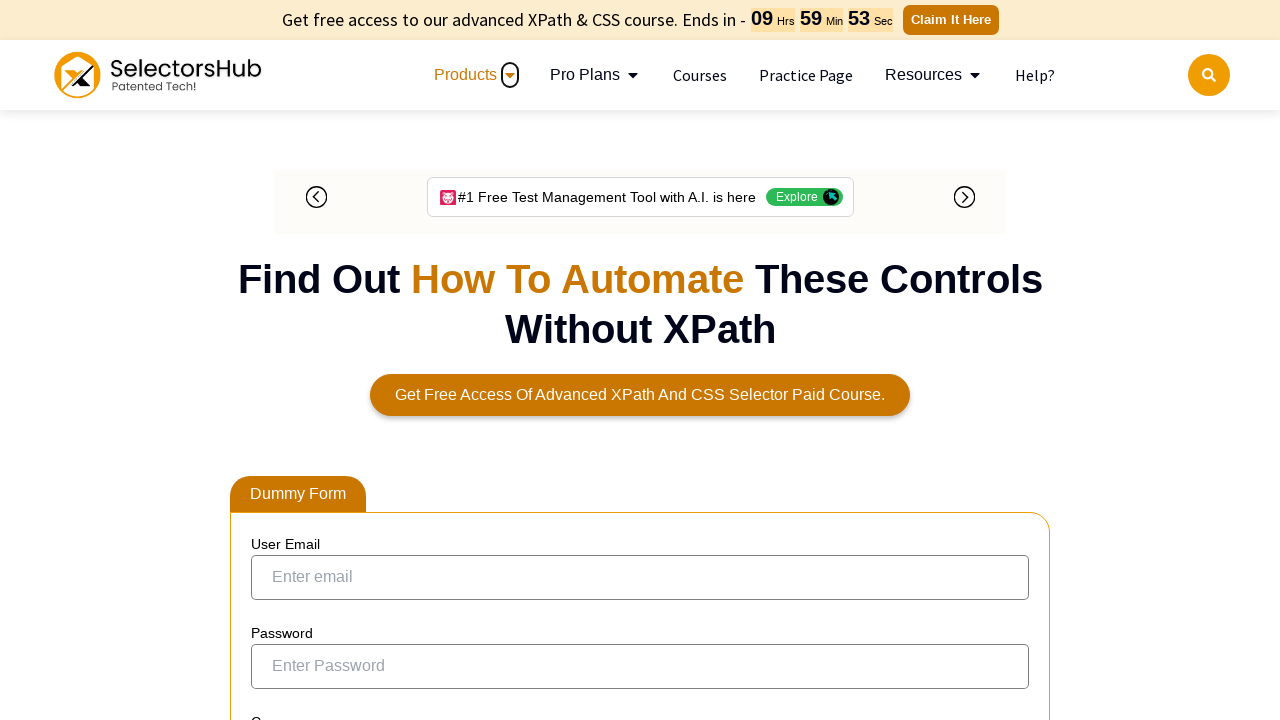

Triggered JavaScript prompt dialog and captured returned value
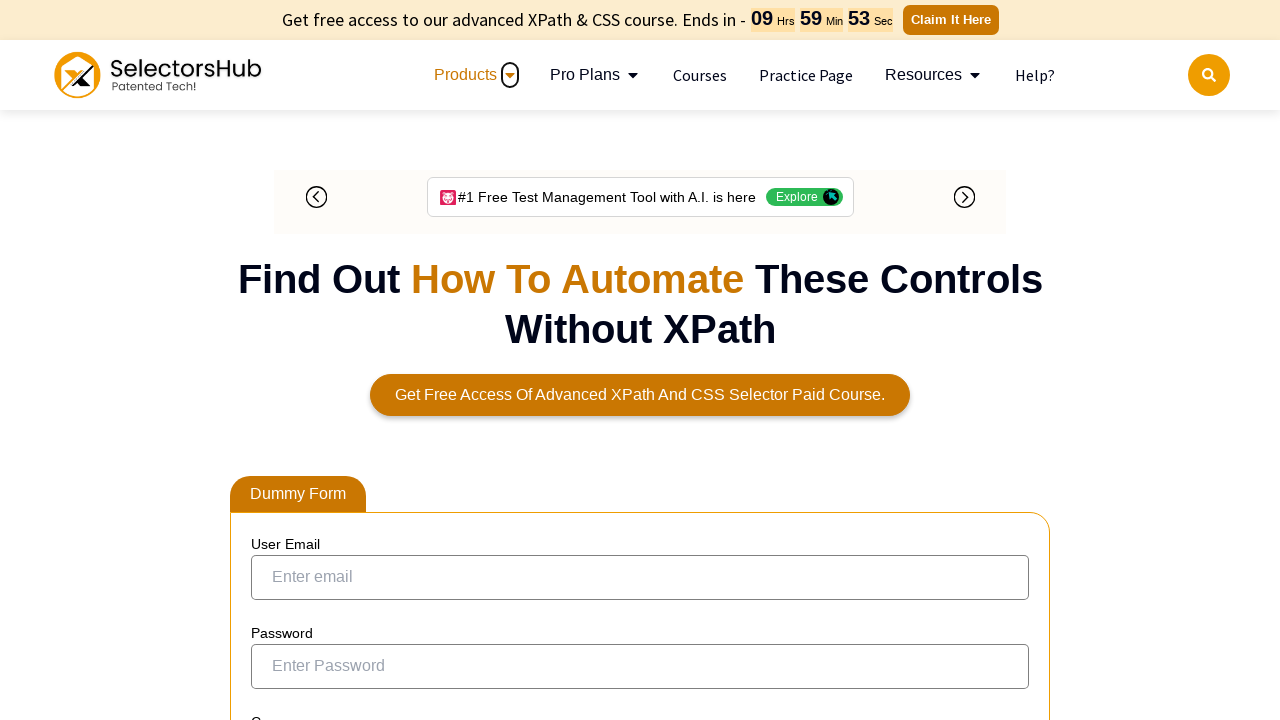

Verified that prompt returned 'Tom Riddle!' as expected
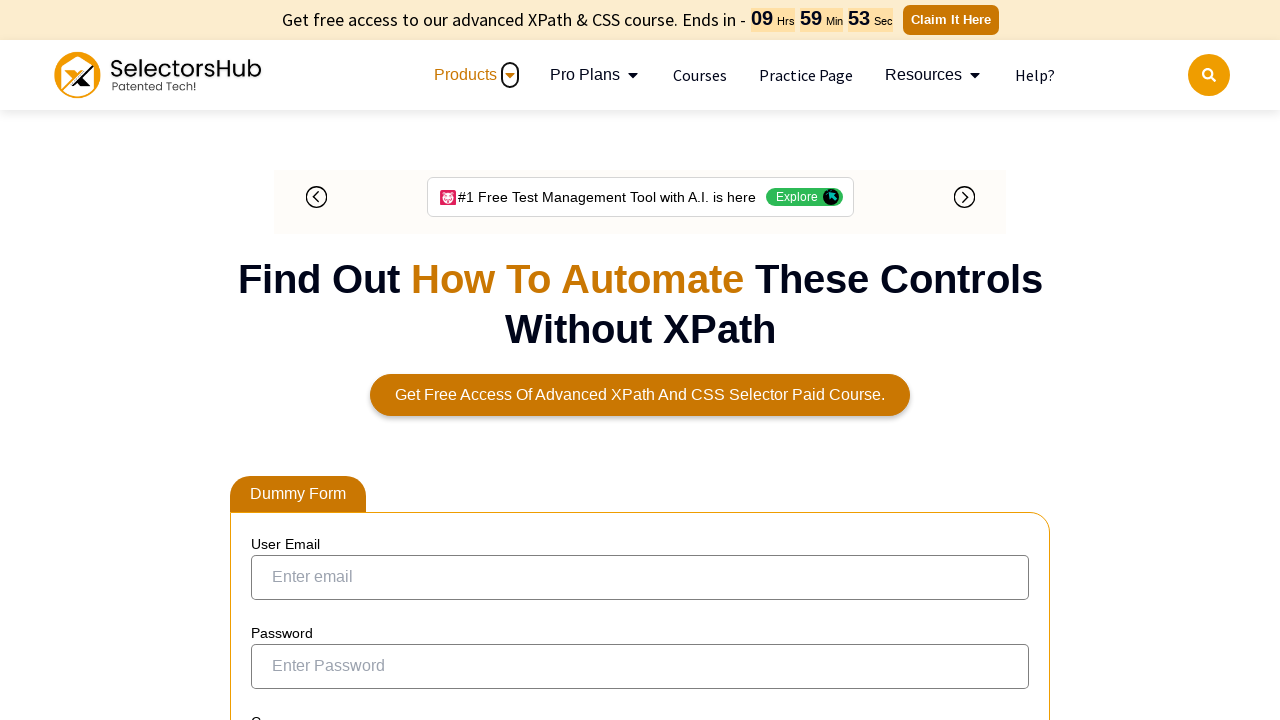

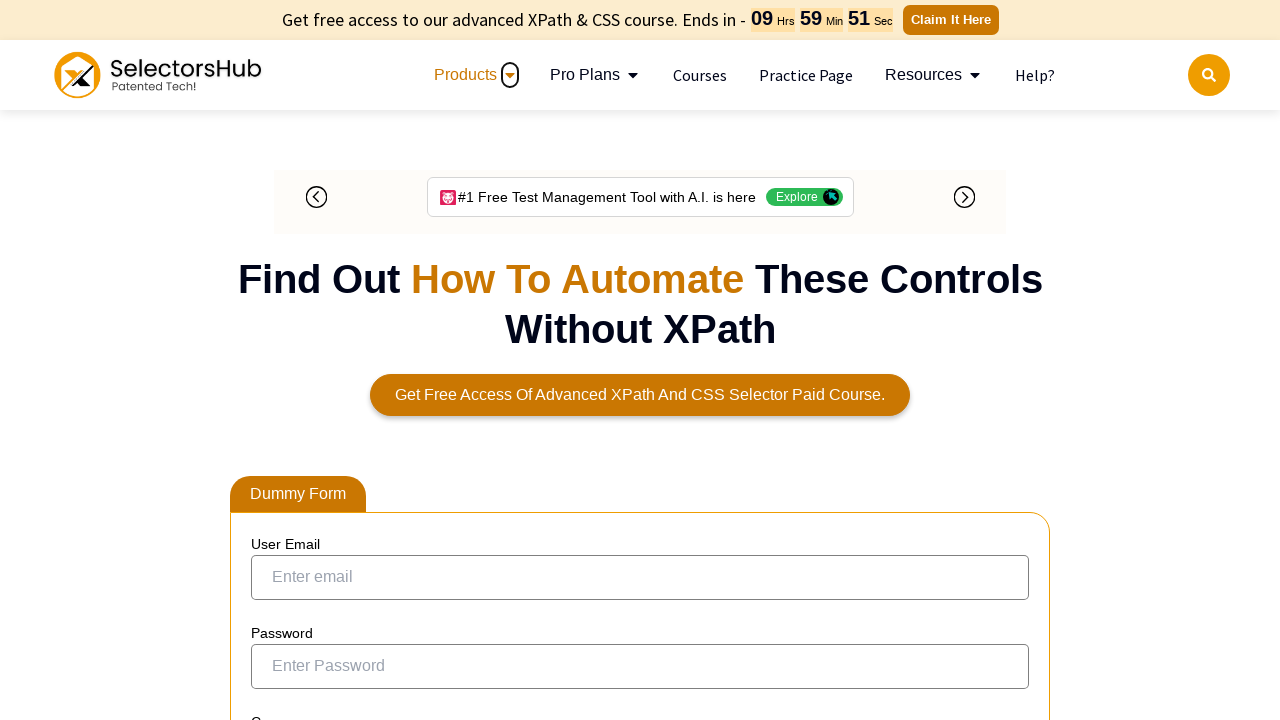